Tests filling out the complete feedback form with name, age, and comment, then submitting and verifying the data appears correctly on the feedback page

Starting URL: https://kristinek.github.io/site/tasks/provide_feedback

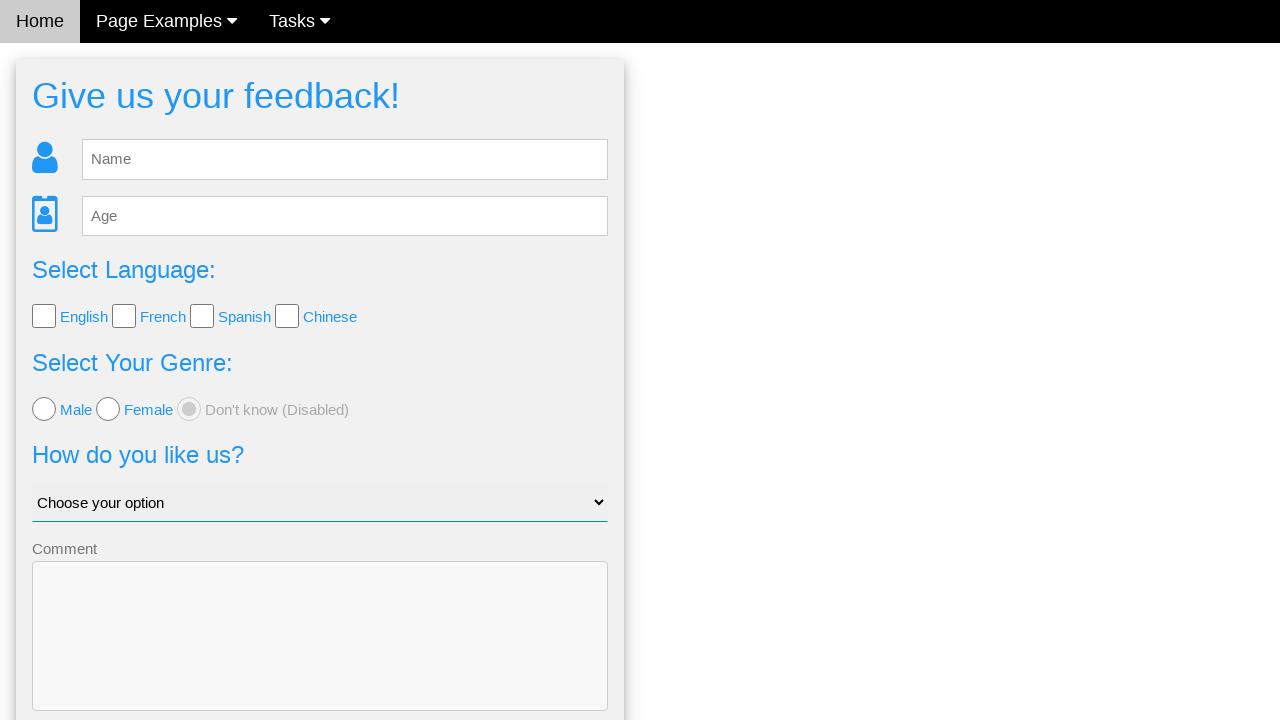

Filled name field with 'test' on input[name='name']
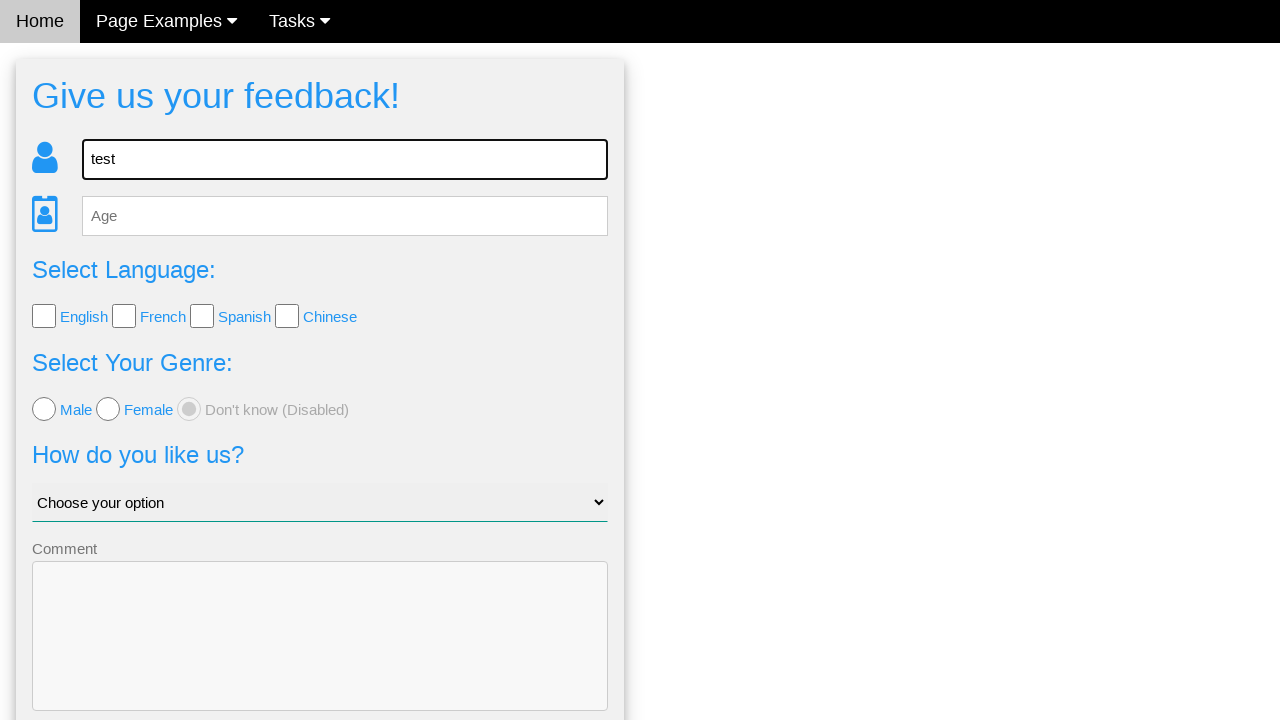

Filled age field with '30' on input[name='age']
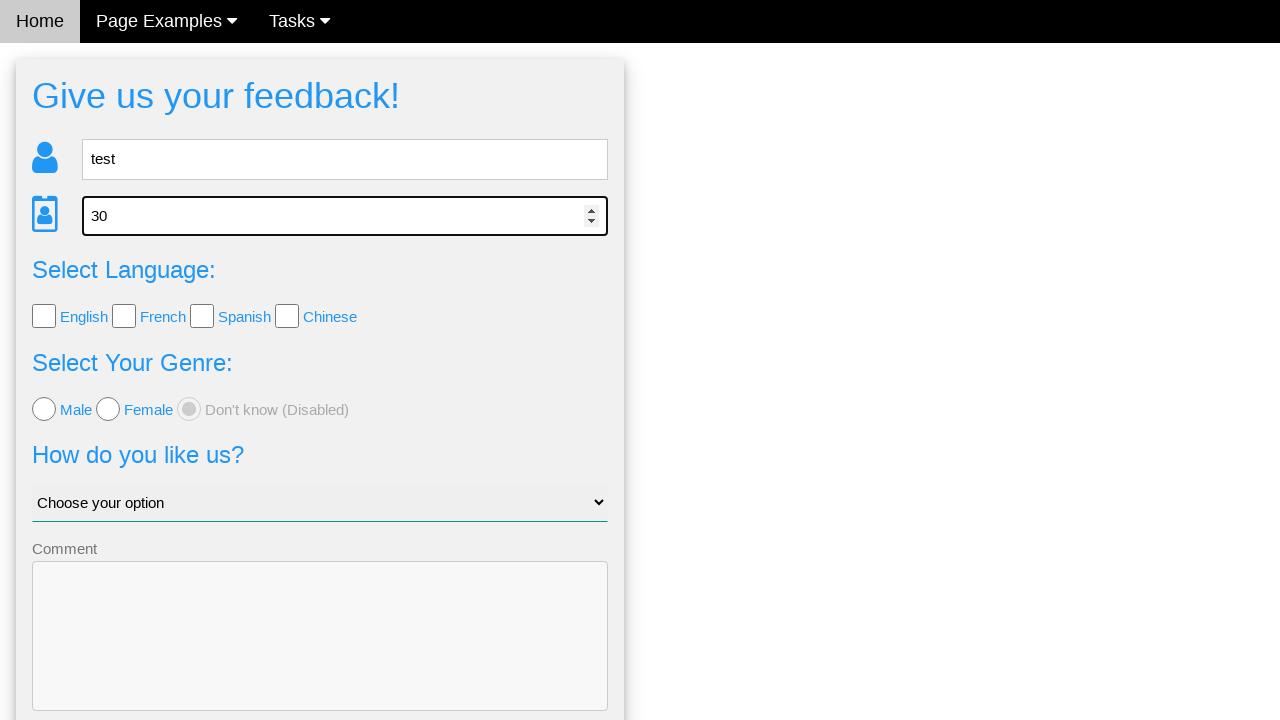

Filled comment field with 'comment check' on textarea[name='comment'], textarea
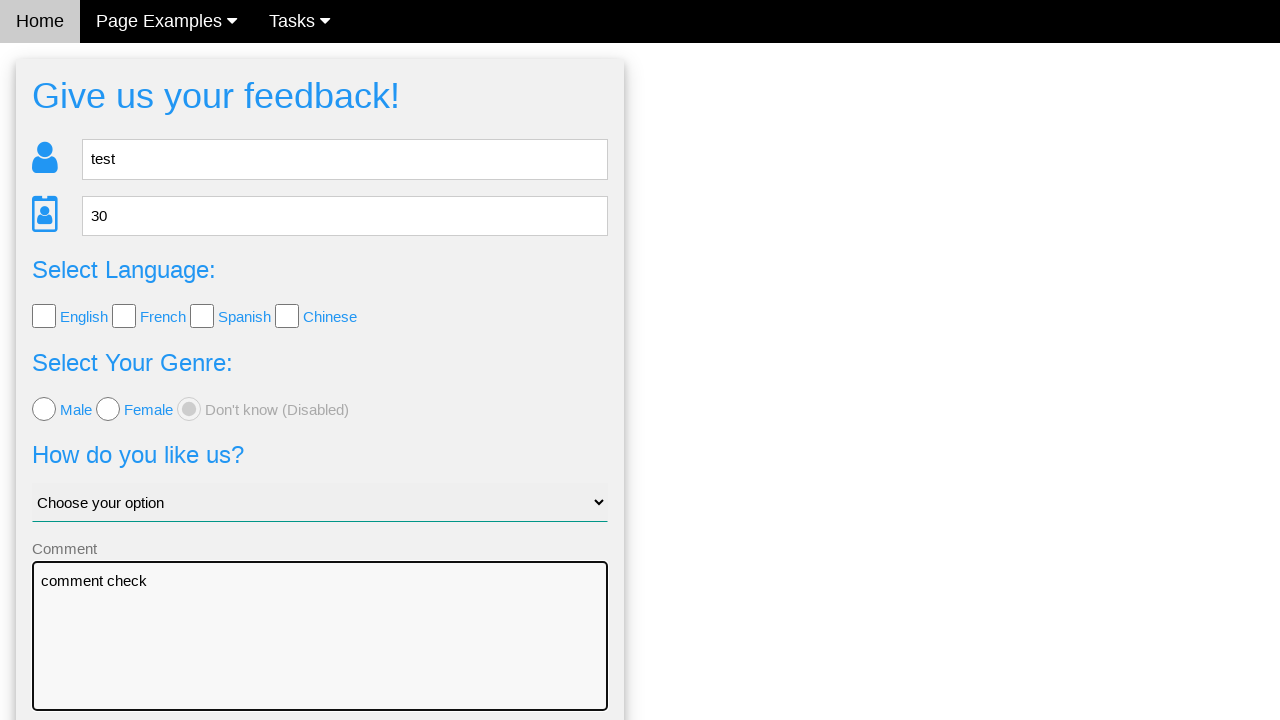

Clicked submit button to send feedback at (320, 656) on button[type='submit'], input[type='submit'], .w3-btn-block
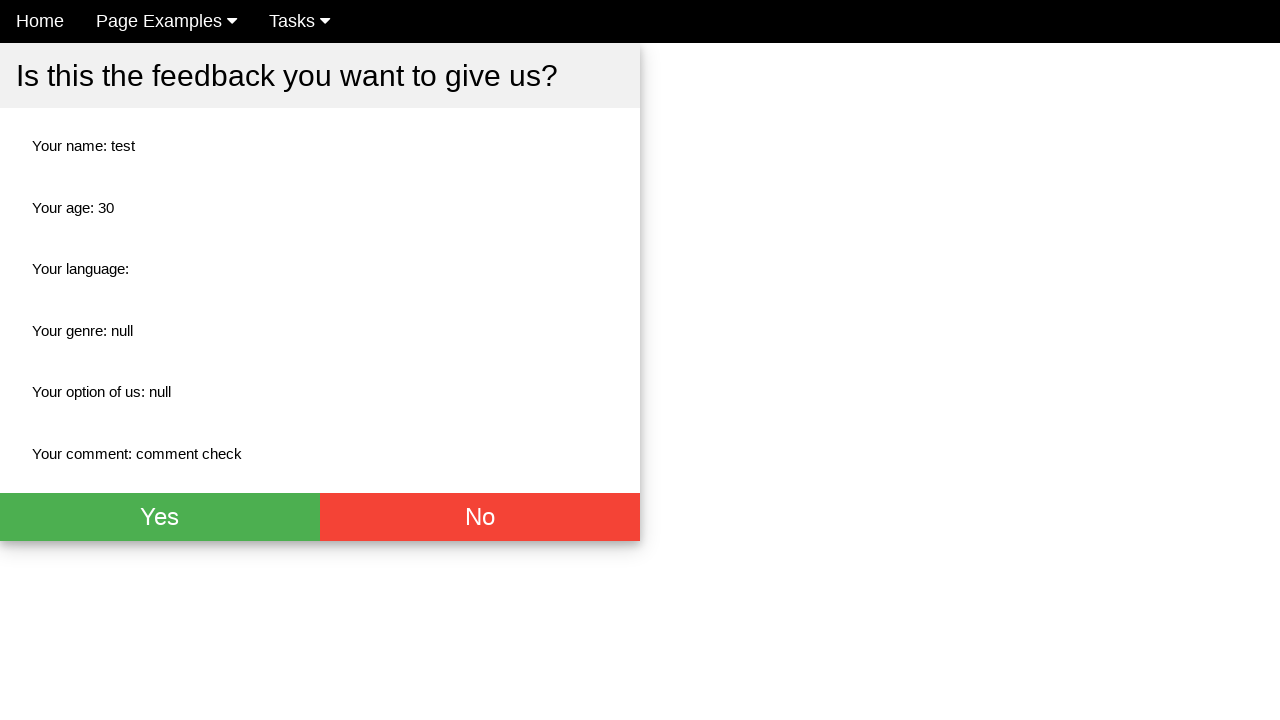

Feedback page loaded and body element is visible
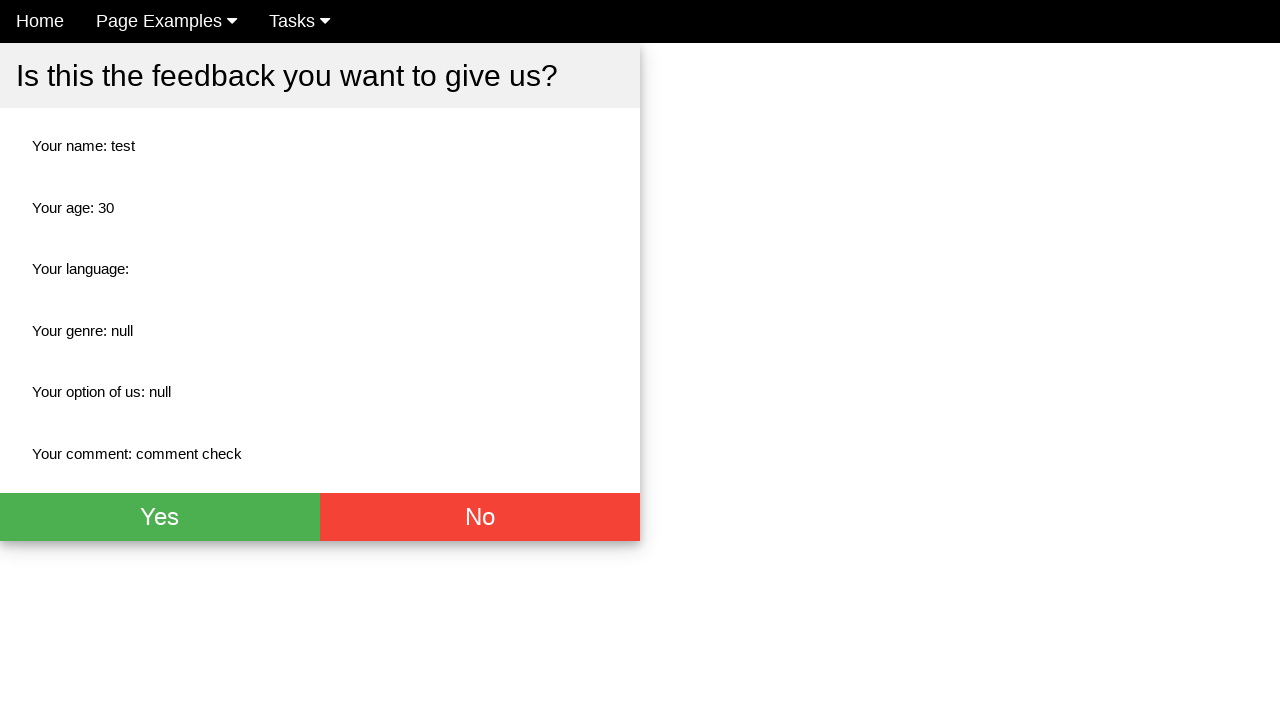

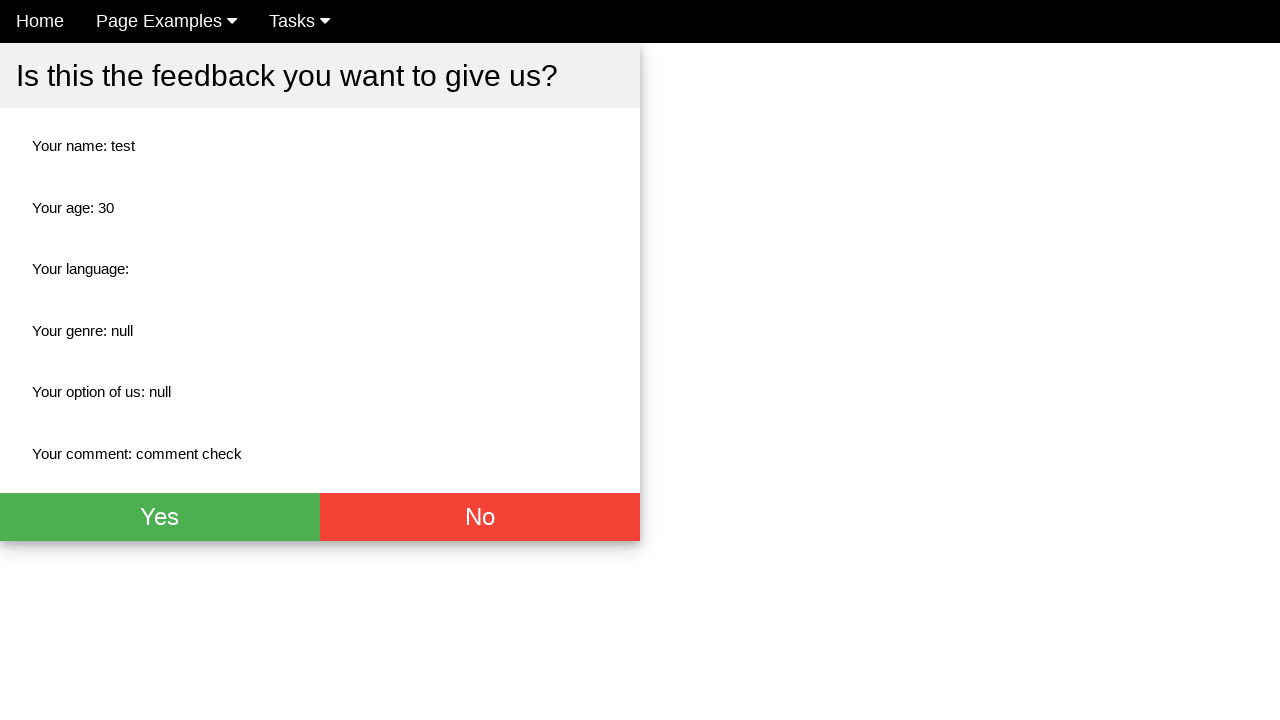